Tests dropdown selection functionality by selecting options using different methods - by index, value, and visible text

Starting URL: https://the-internet.herokuapp.com/dropdown

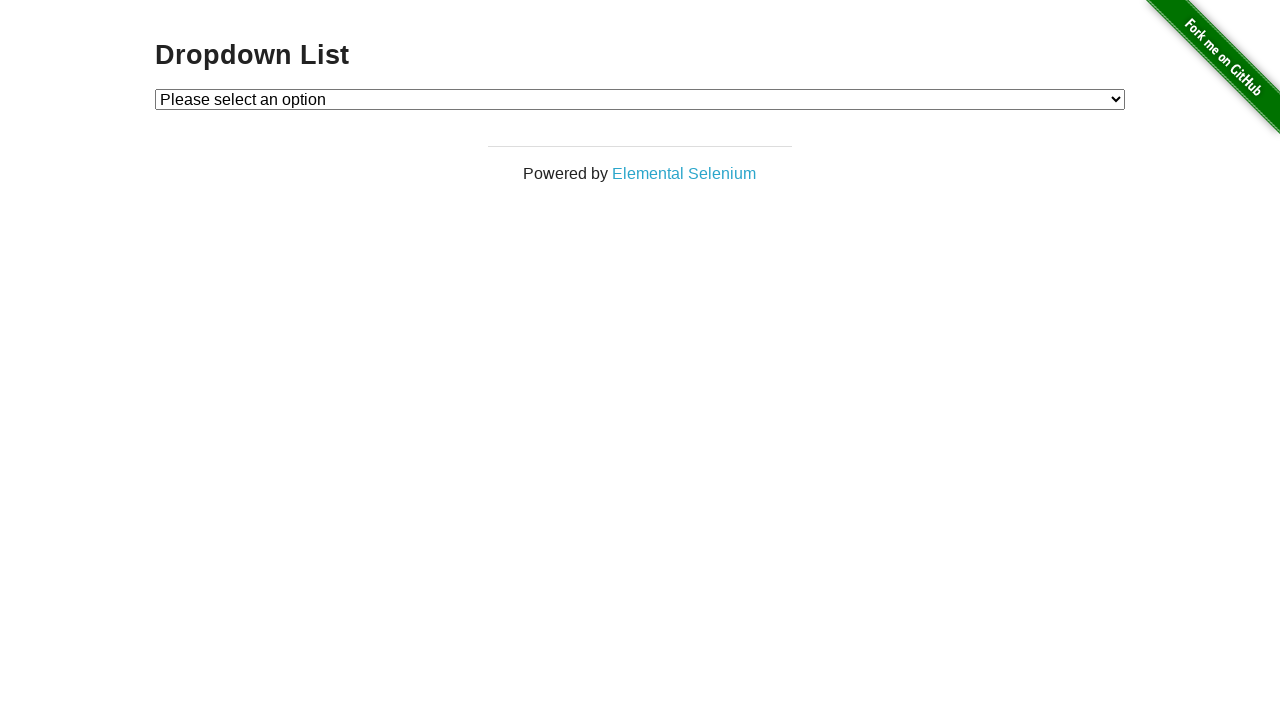

Located dropdown element with id 'dropdown'
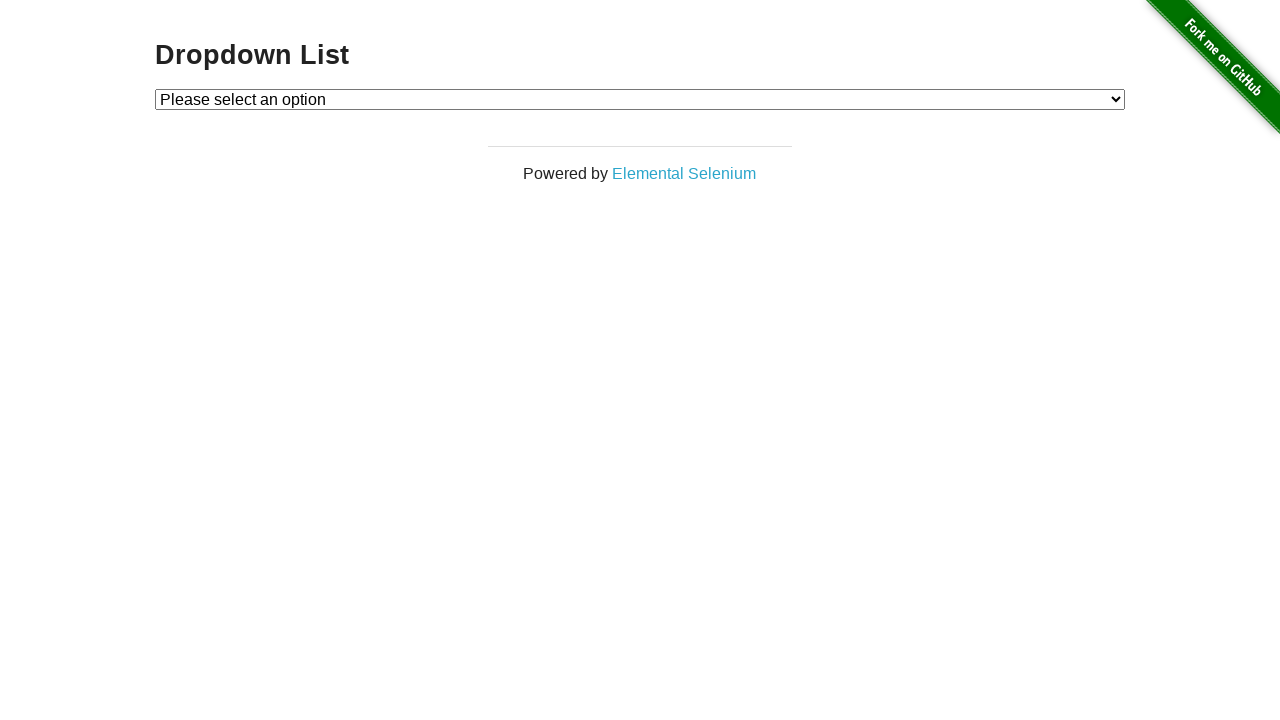

Selected dropdown option by index 1 on #dropdown
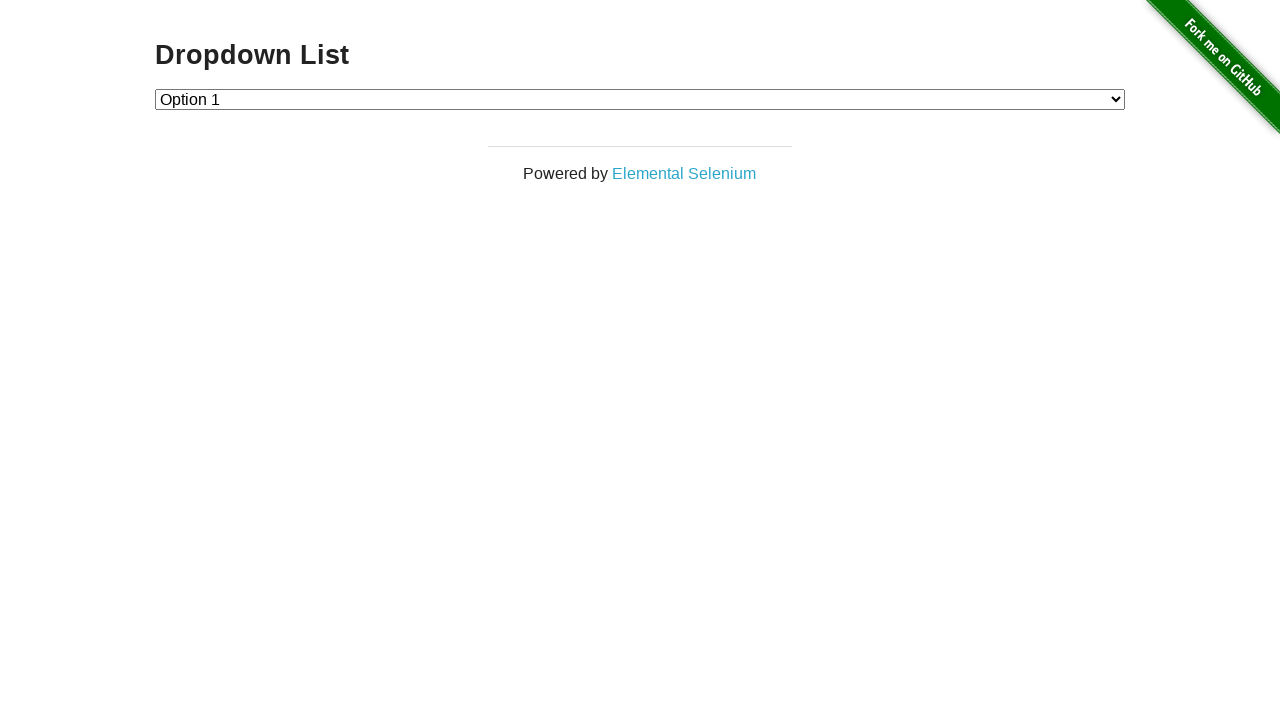

Waited 2000ms between dropdown selections
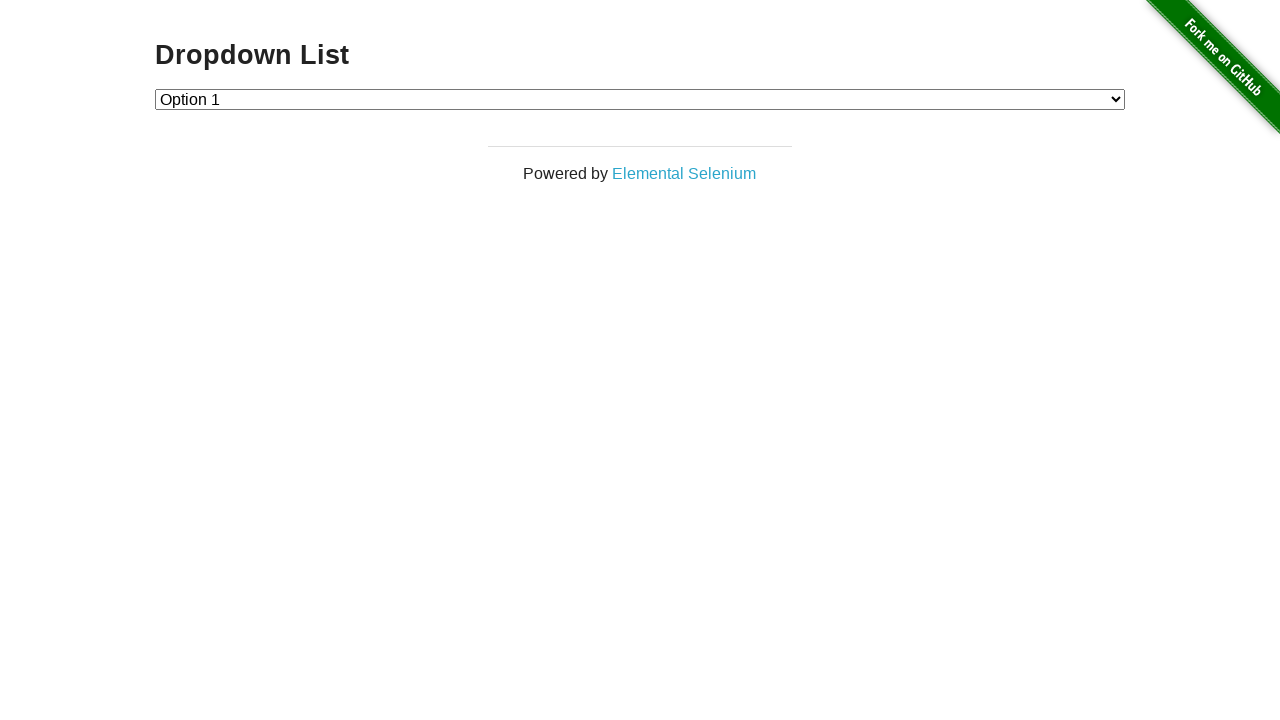

Selected dropdown option by value '2' on #dropdown
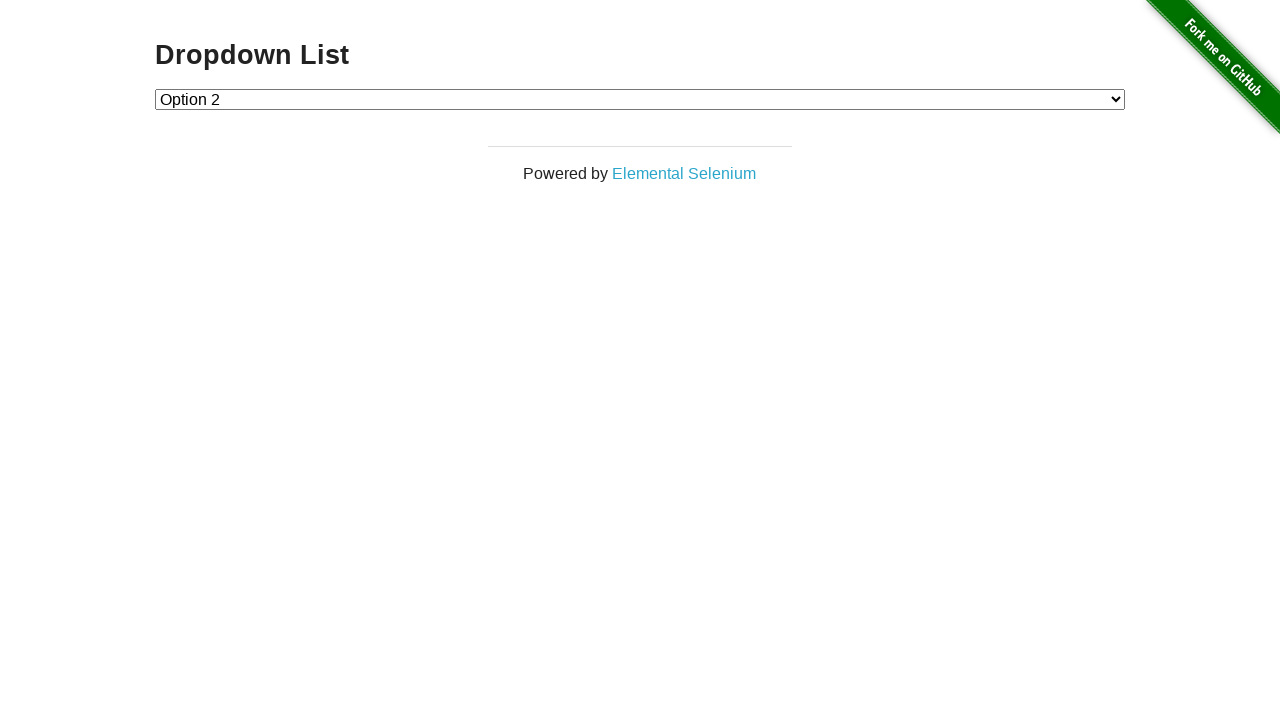

Waited 2000ms between dropdown selections
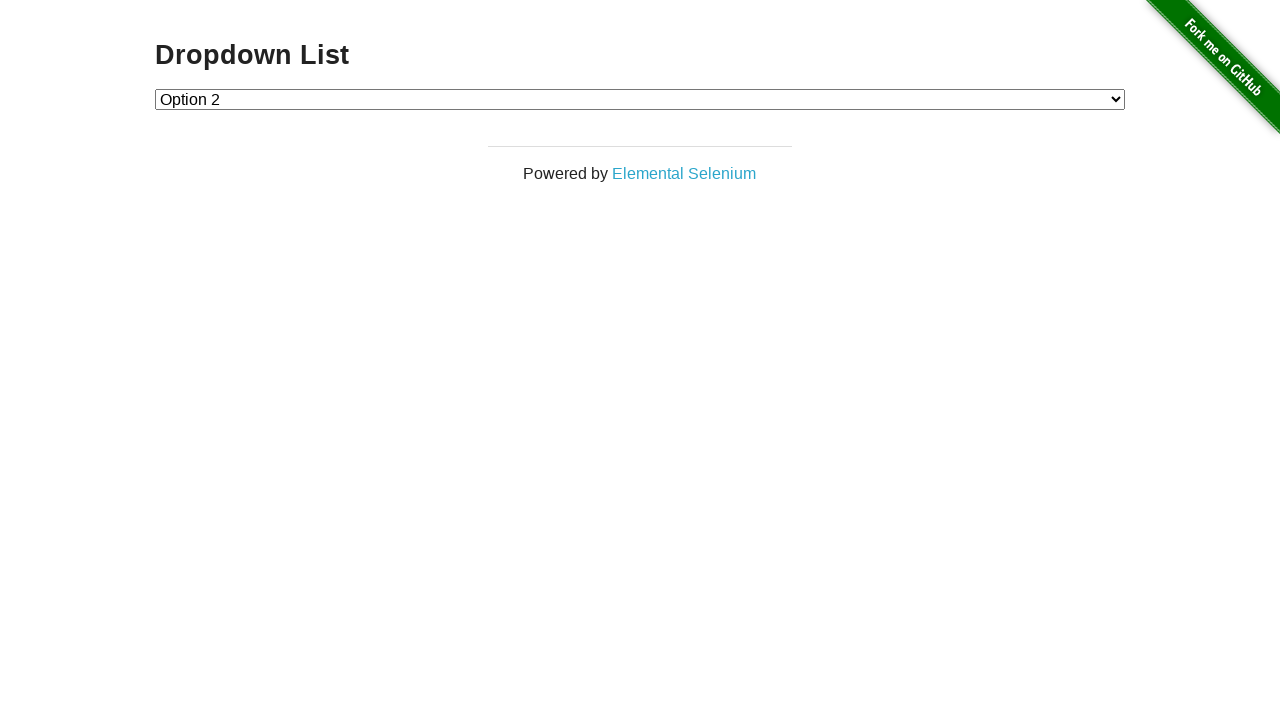

Selected dropdown option by label 'Option 1' on #dropdown
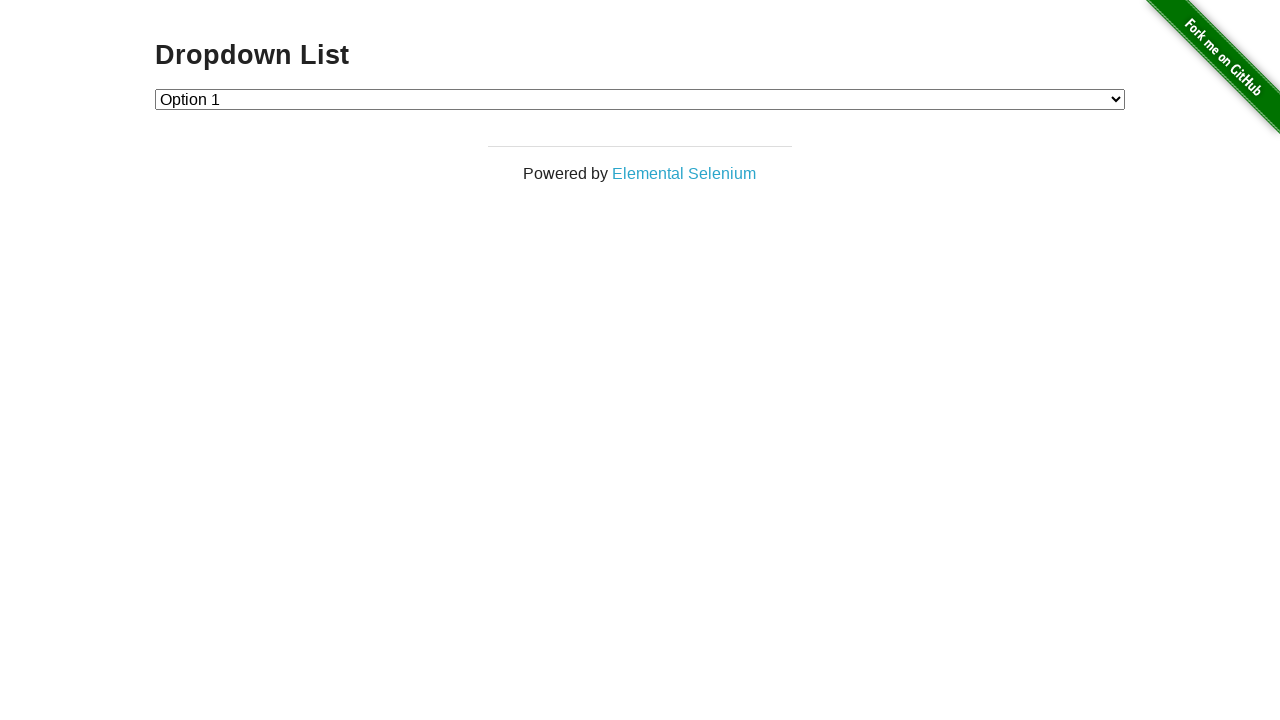

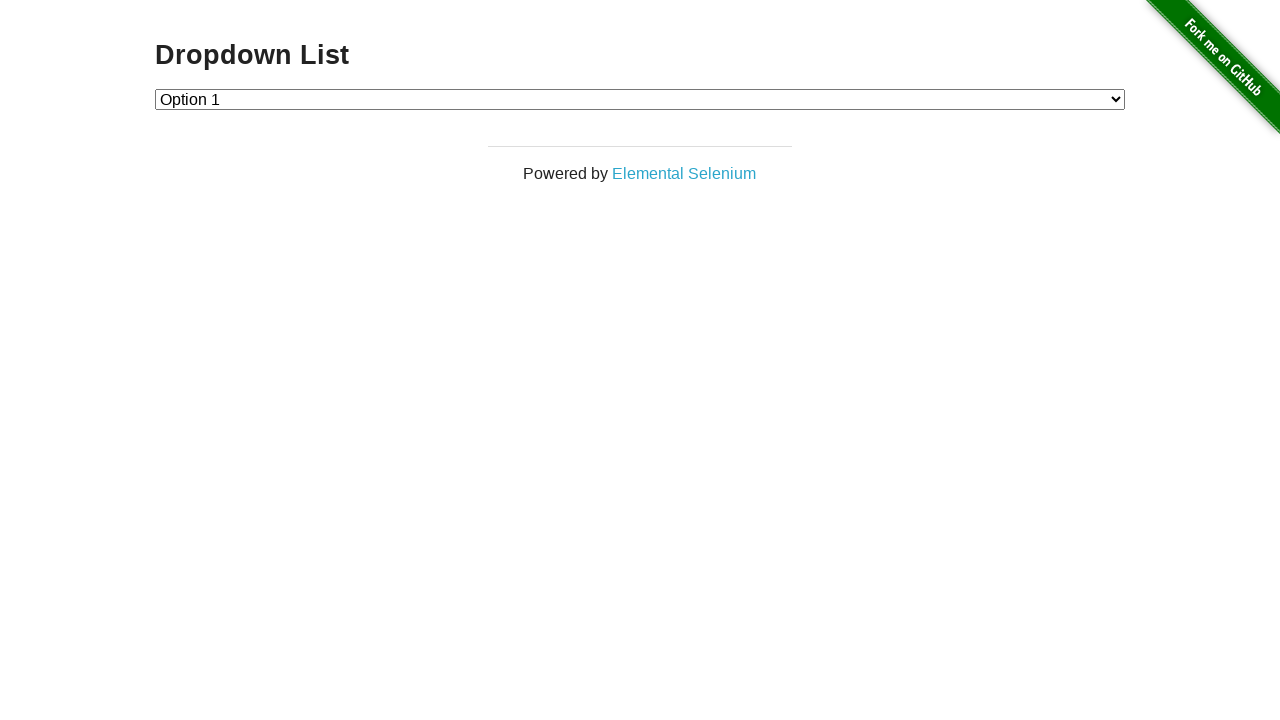